Demonstrates browser zoom functionality by first zooming out to 75% and then zooming in to 120% on the nopCommerce demo site.

Starting URL: https://demo.nopcommerce.com/

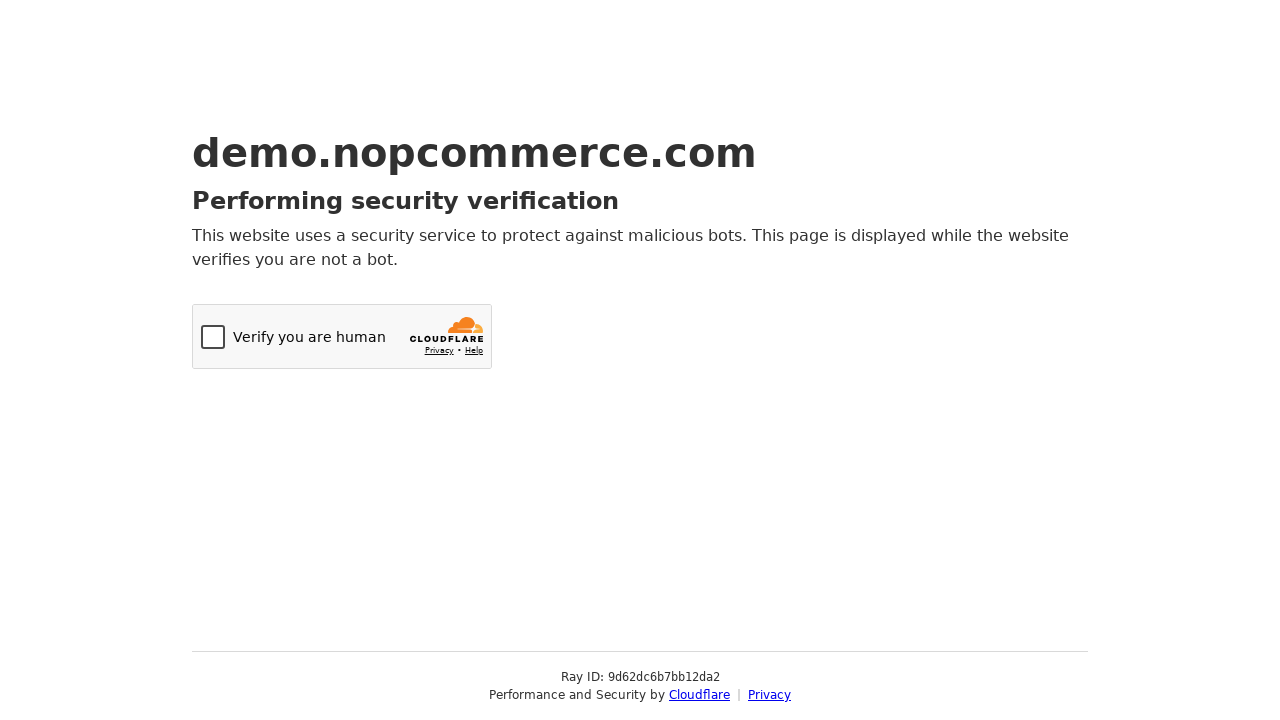

Zoomed out page to 75%
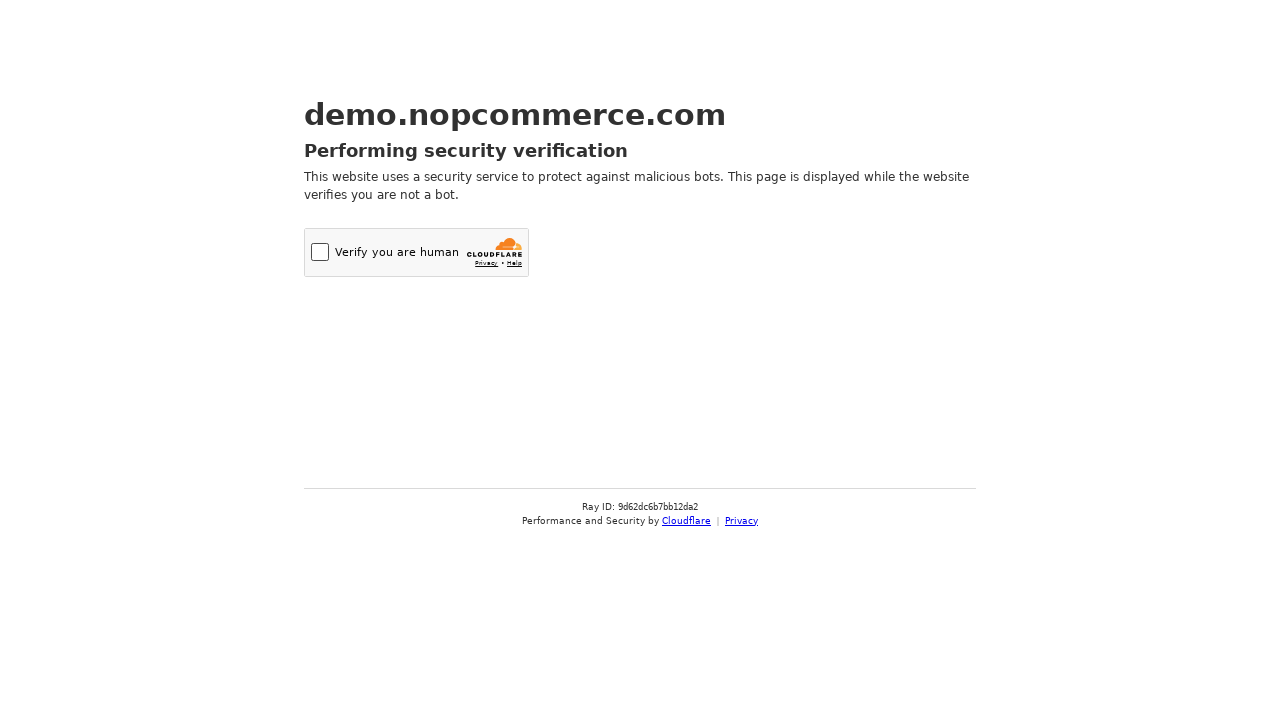

Waited 3 seconds to observe zoom out effect
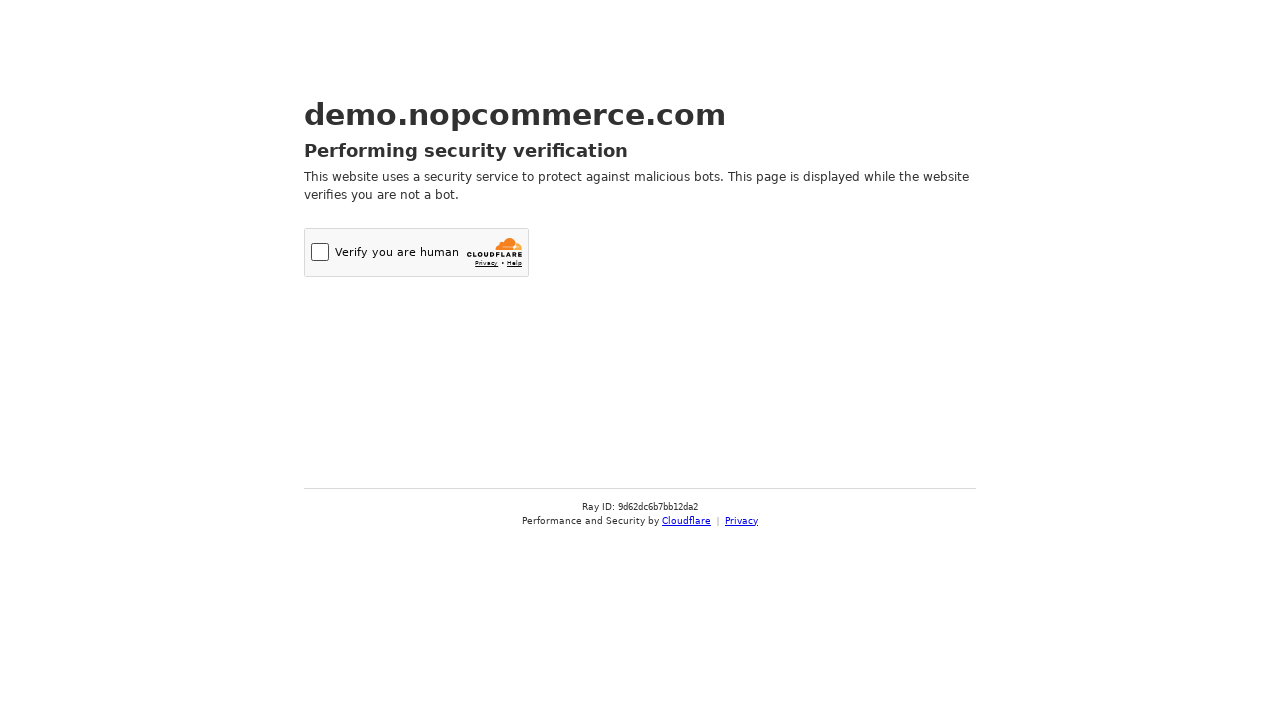

Zoomed in page to 120%
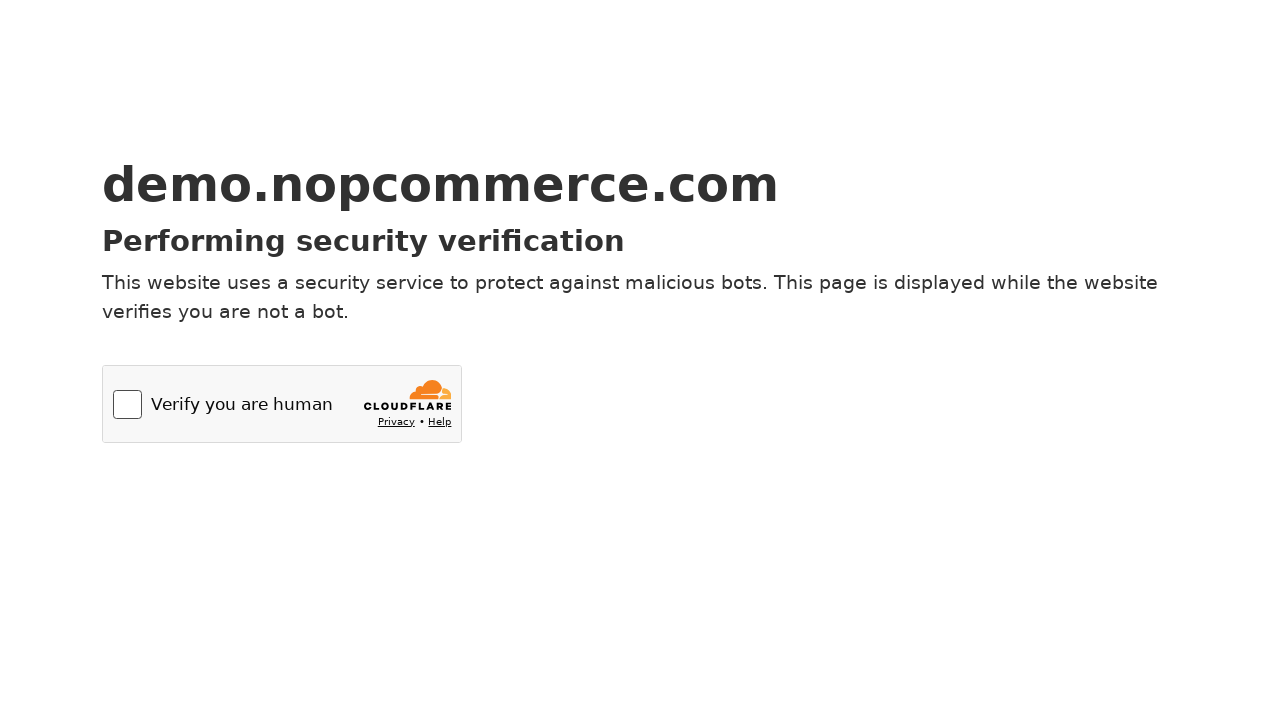

Waited 3 seconds to observe zoom in effect
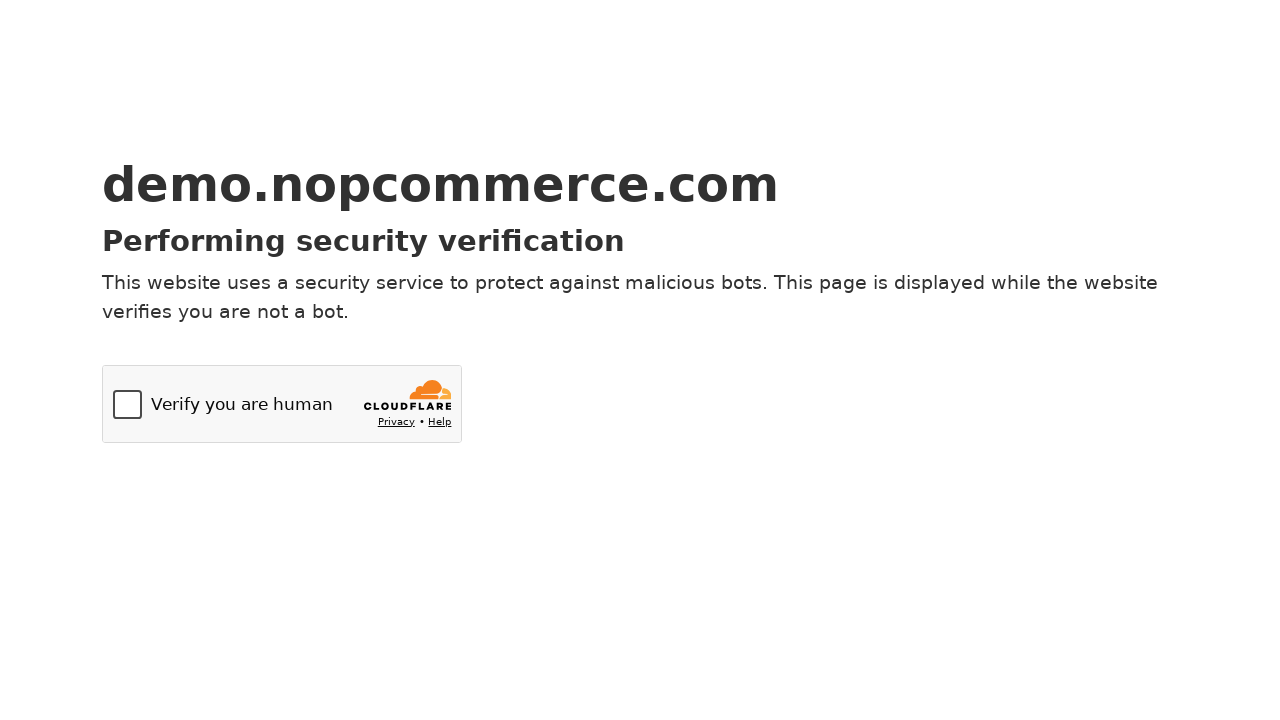

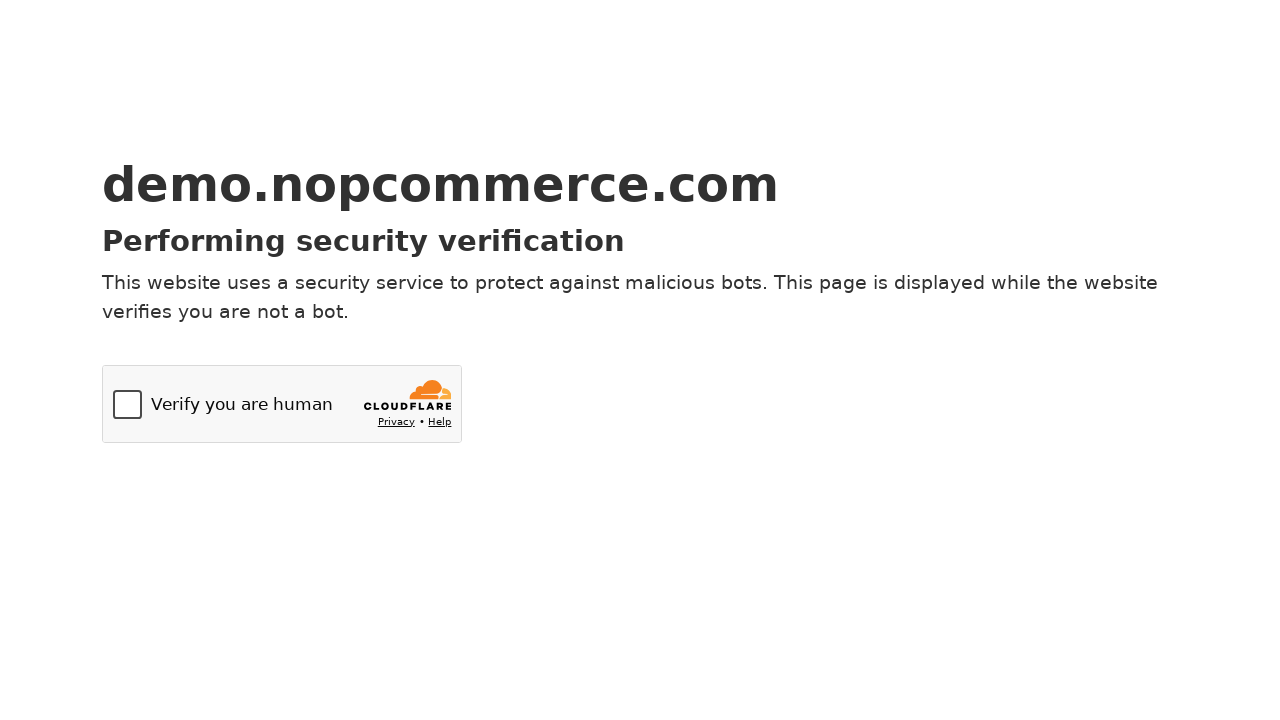